Tests file download functionality by clicking a download link on the page and waiting for the download to trigger. The test navigates to a download page and clicks the first available download link.

Starting URL: https://the-internet.herokuapp.com/download

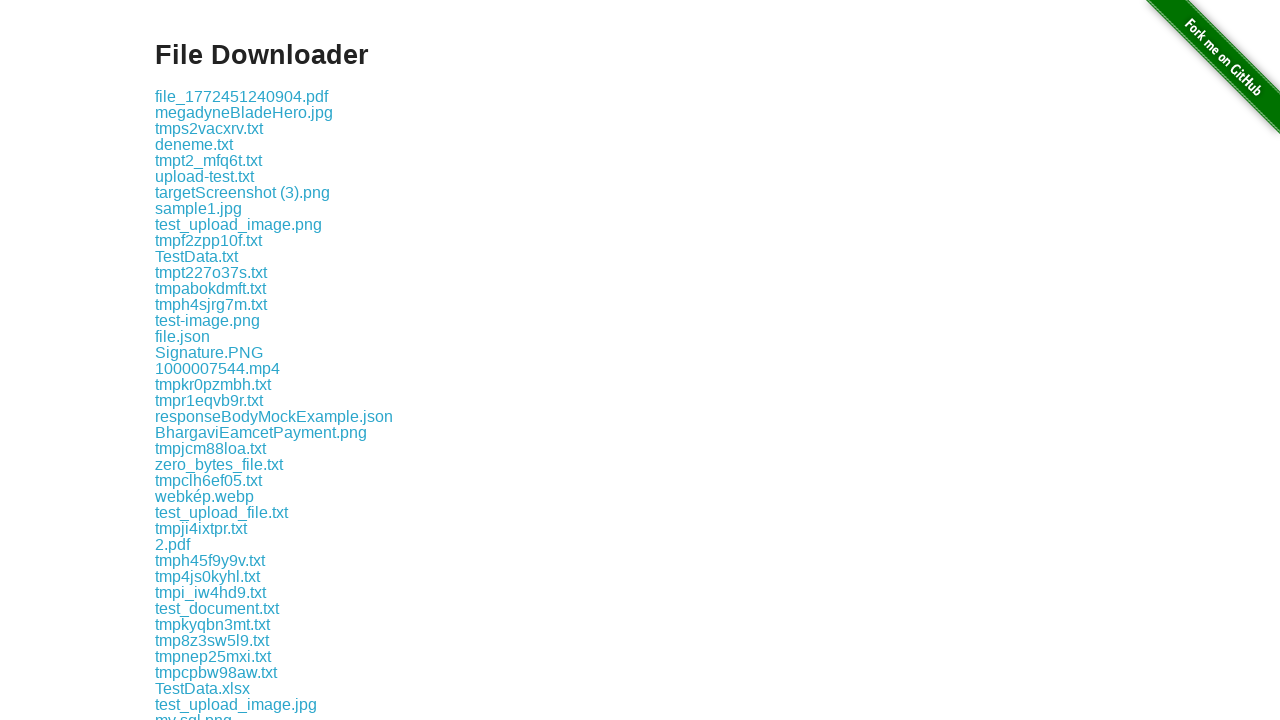

Clicked the first download link on the page at (242, 96) on .example a >> nth=0
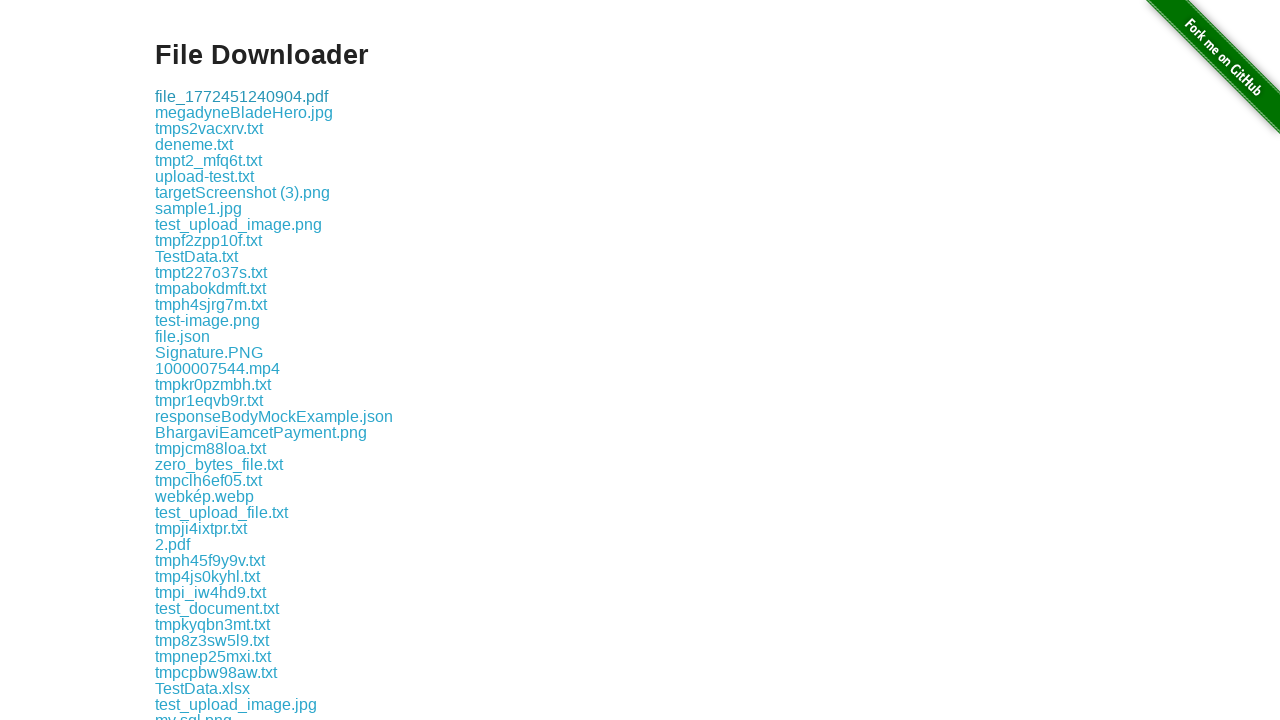

Waited 1000ms for download to trigger
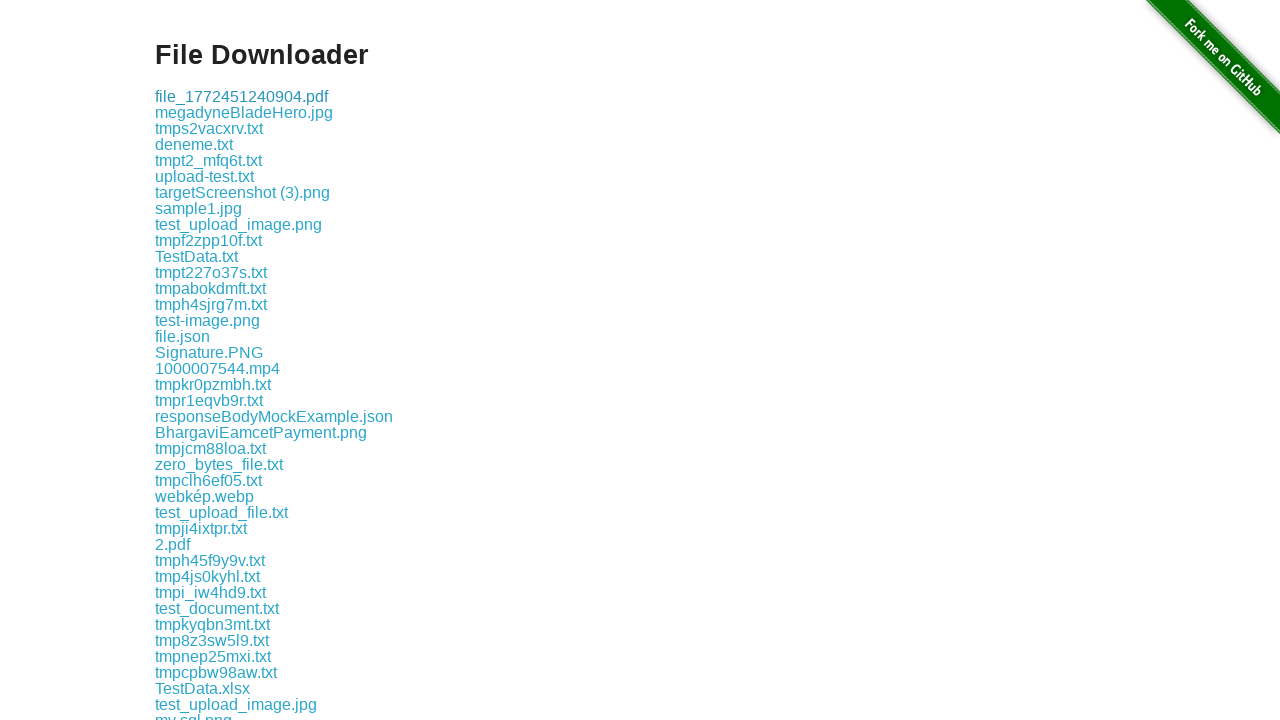

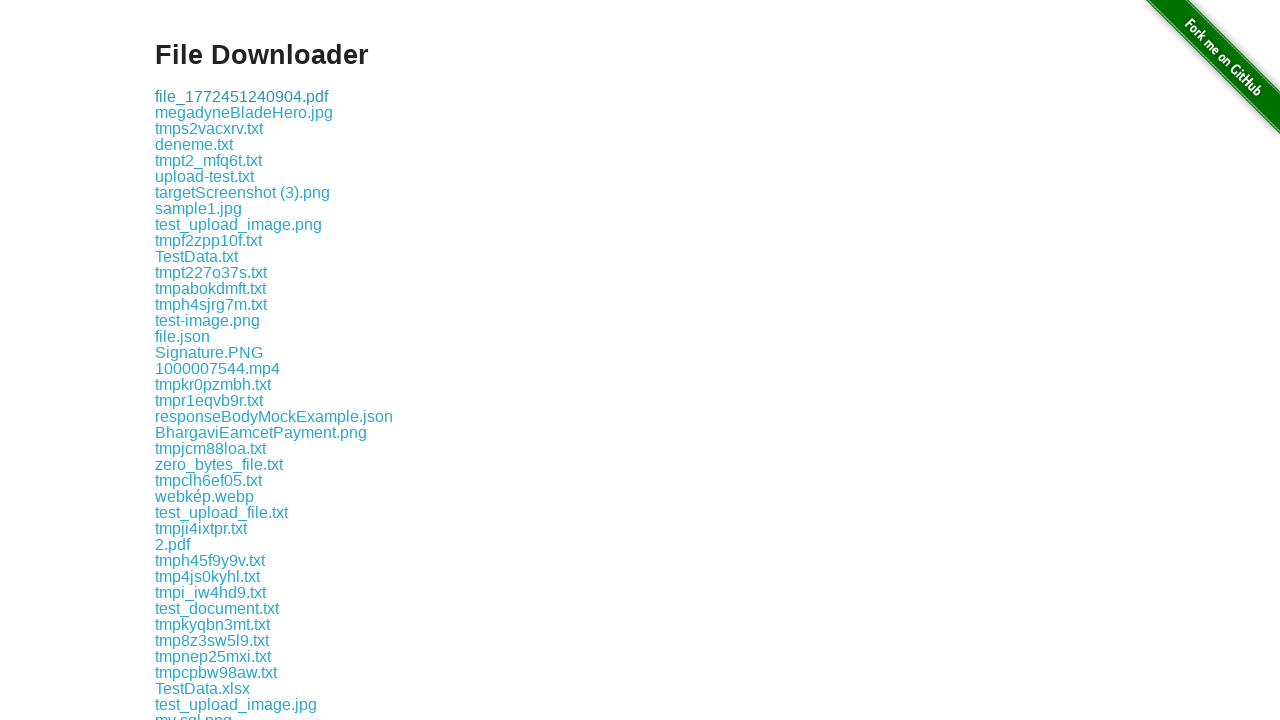